Tests the chip filter functionality on the main page by clicking a chip to activate filtering, then clicking to deactivate it, and verifying the visual state changes

Starting URL: https://catalog.cft.ru/

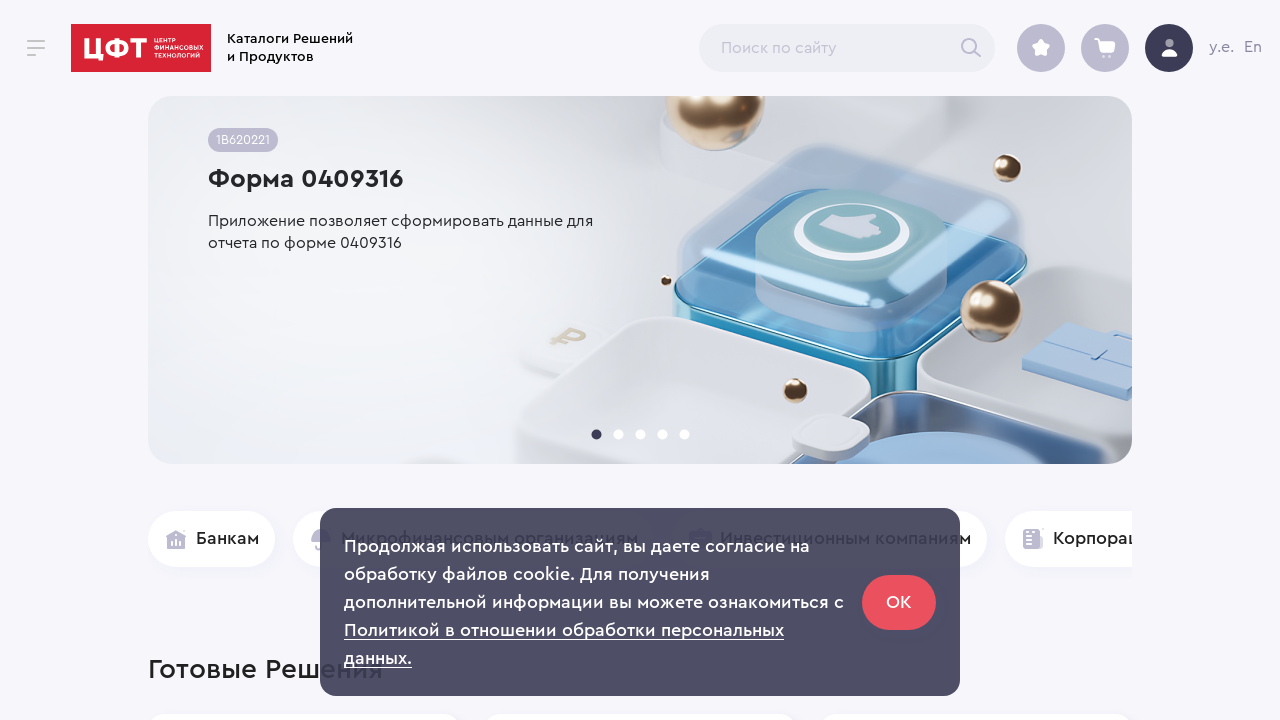

Waited for chip filter elements to load
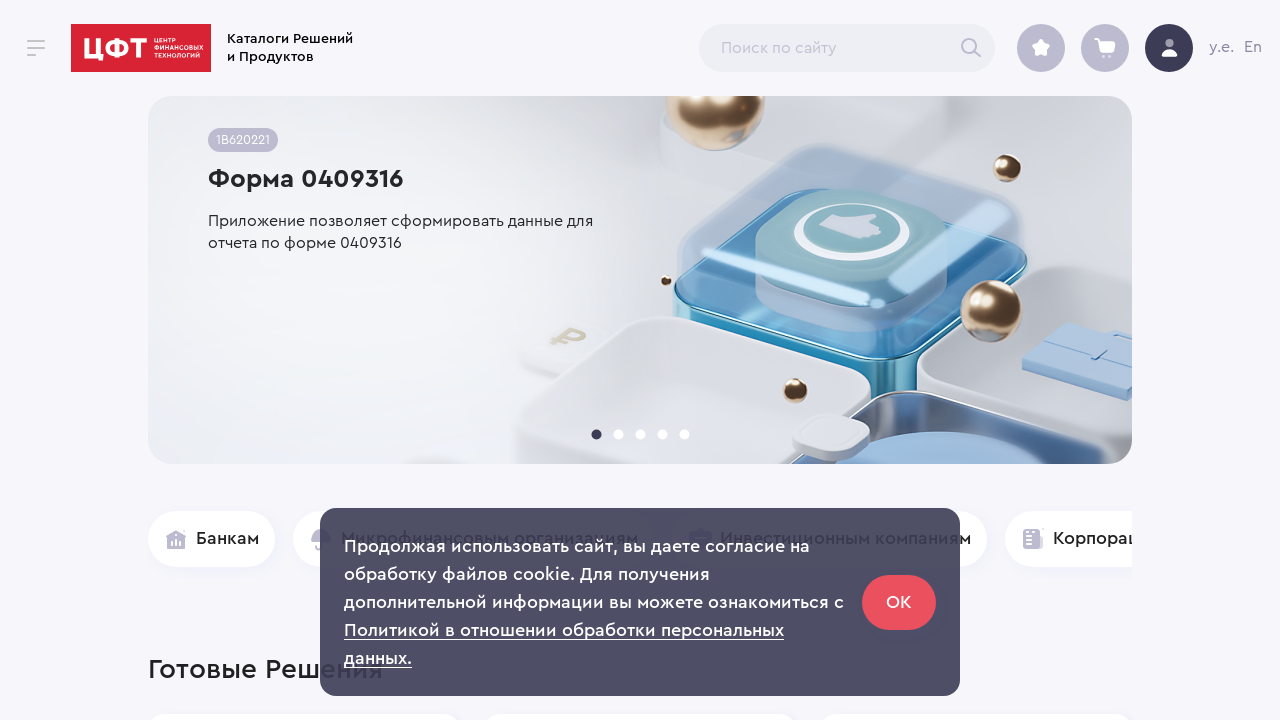

Clicked first chip to activate filtering at (212, 539) on #ChipArrayCntr ul li >> nth=0
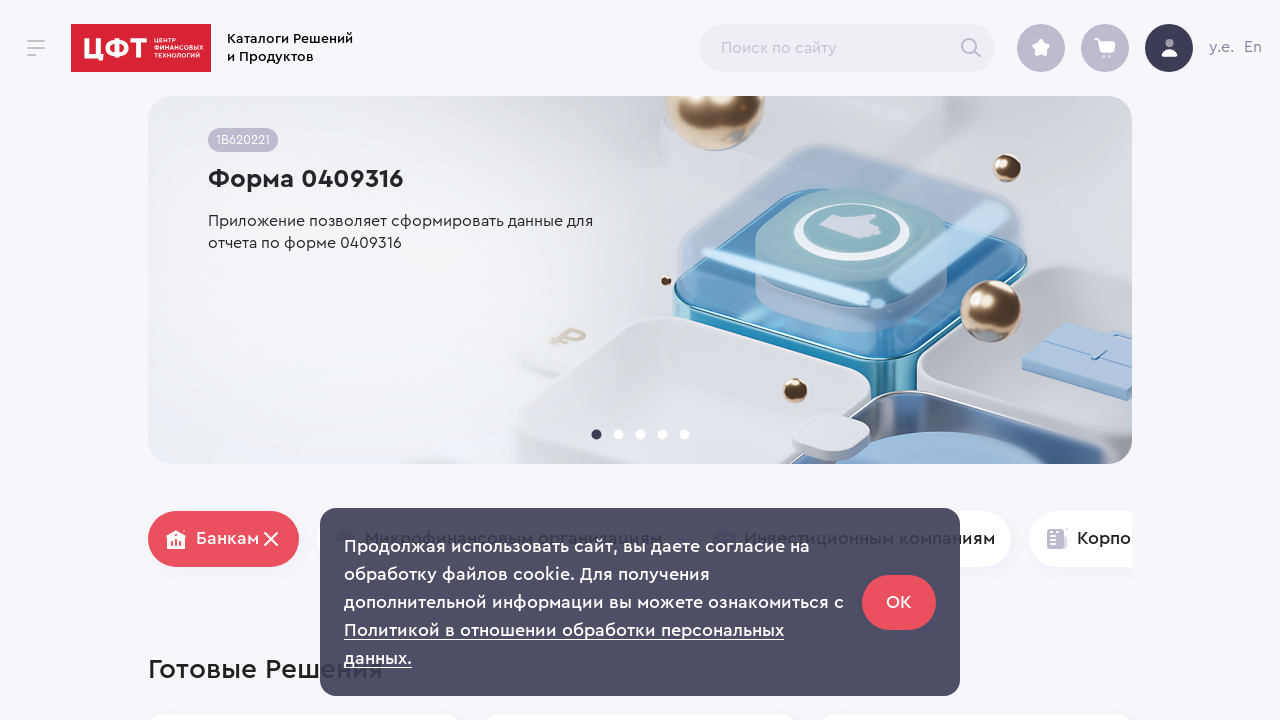

Waited for chip visual state change to selected (red background)
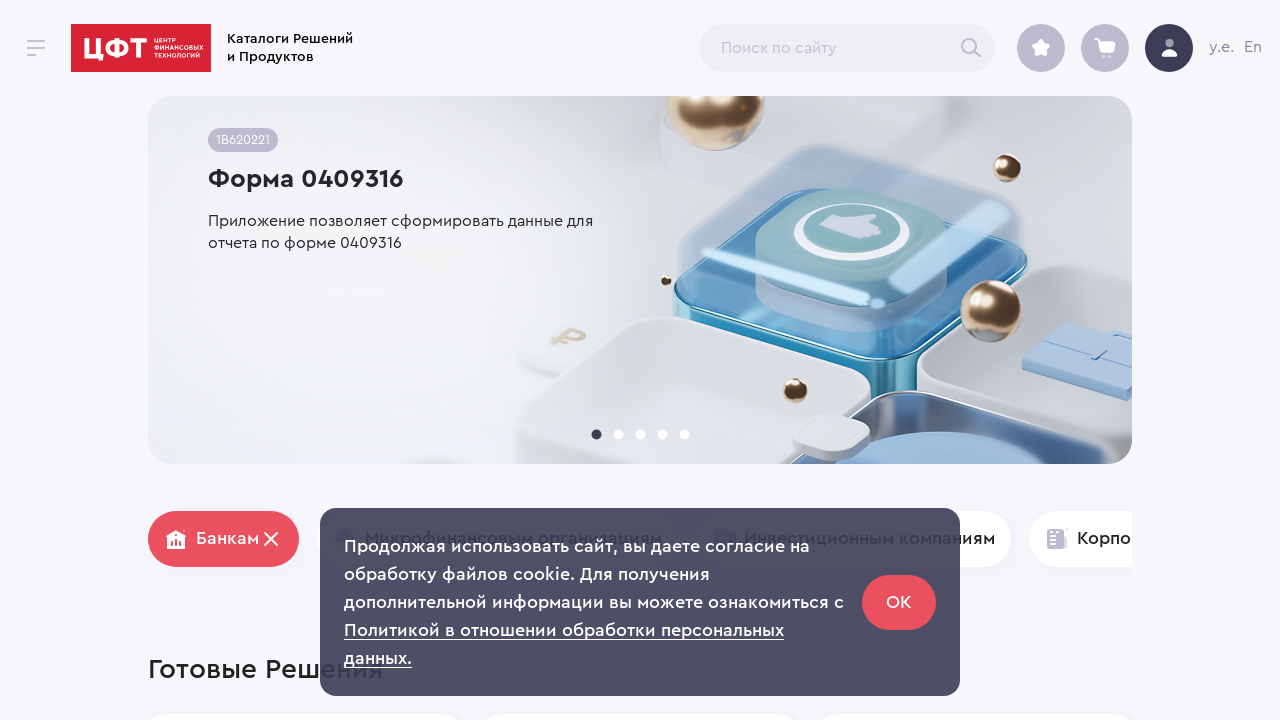

Clicked delete button on selected chip to deactivate filtering at (271, 539) on #ChipArrayCntr ul li div[role='button'] button.MuiButtonBase-root.MuiIconButton-
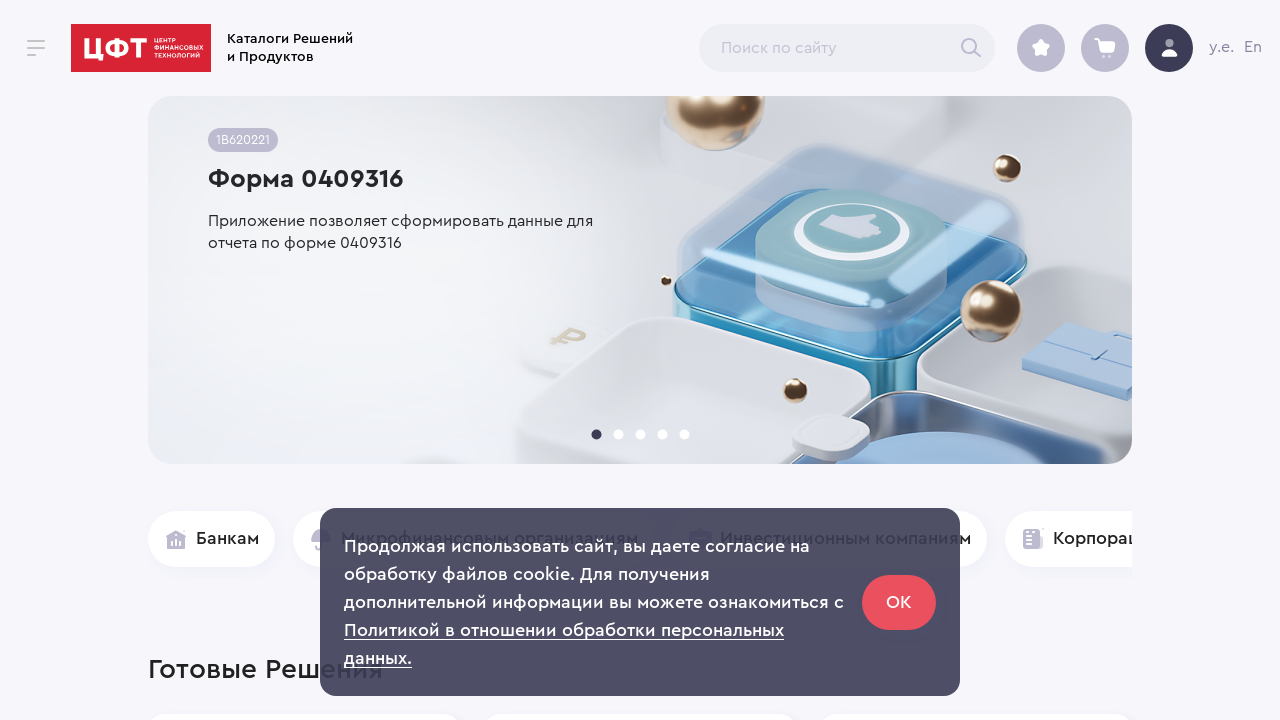

Waited for chip to return to unselected state
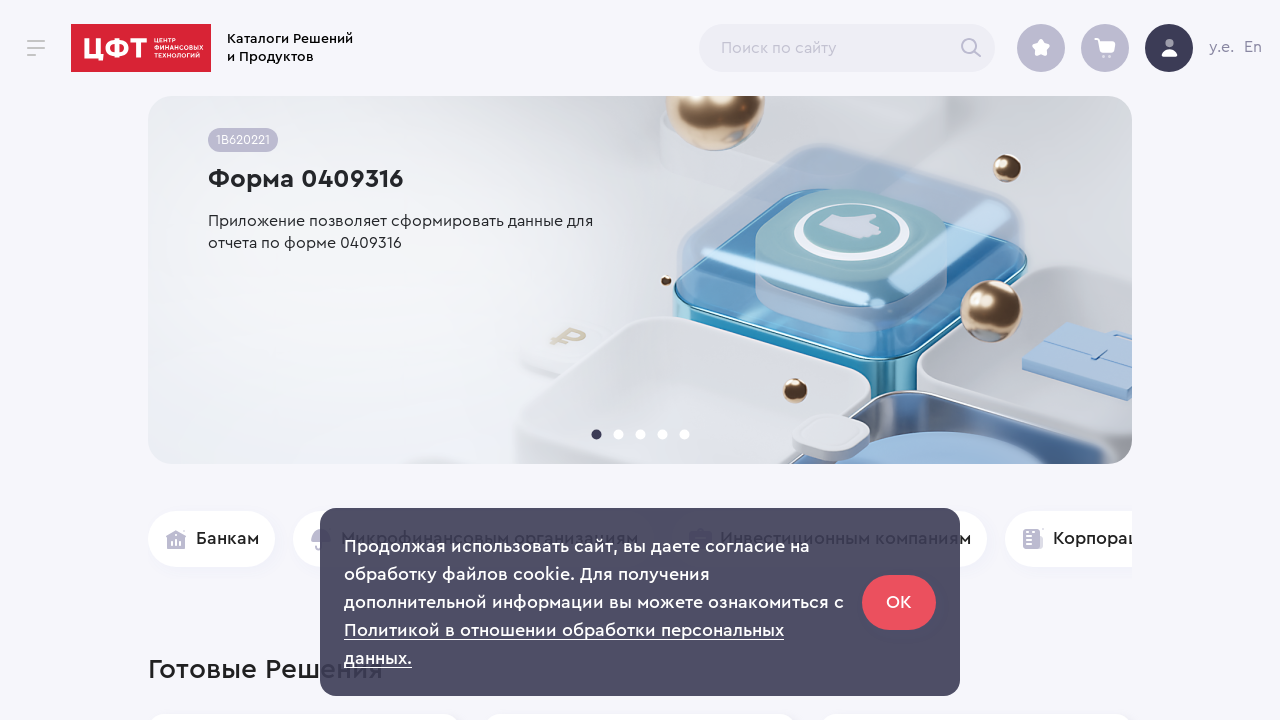

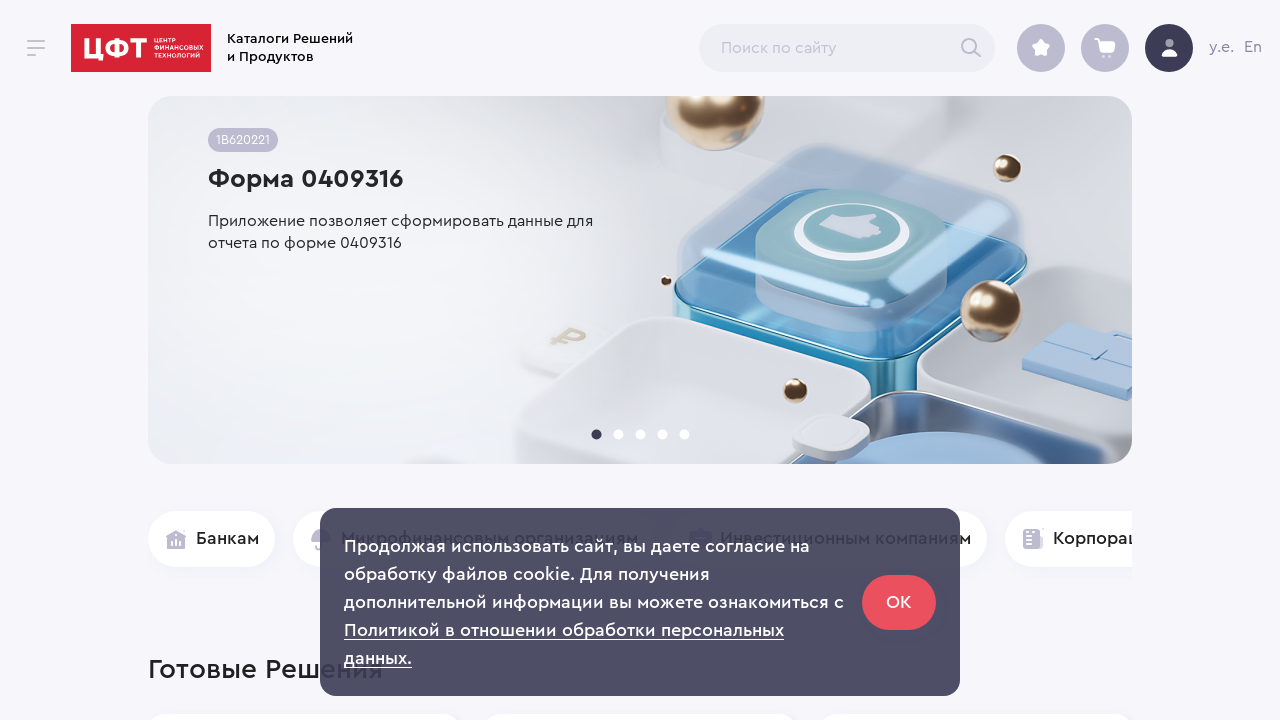